Tests new tab functionality by clicking a "New Tab" button and switching browser context to the newly opened tab.

Starting URL: https://skpatro.github.io/demo/links/

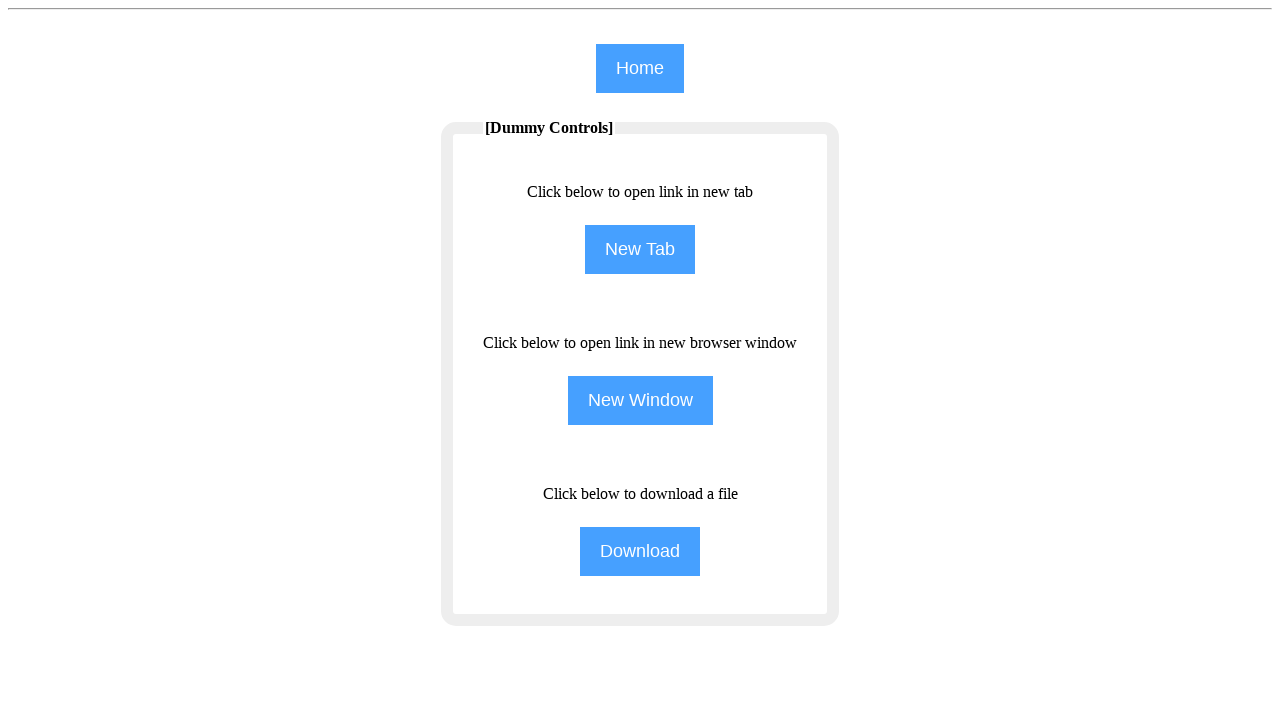

Clicked 'New Tab' button to open a new tab at (640, 250) on input[value='New Tab']
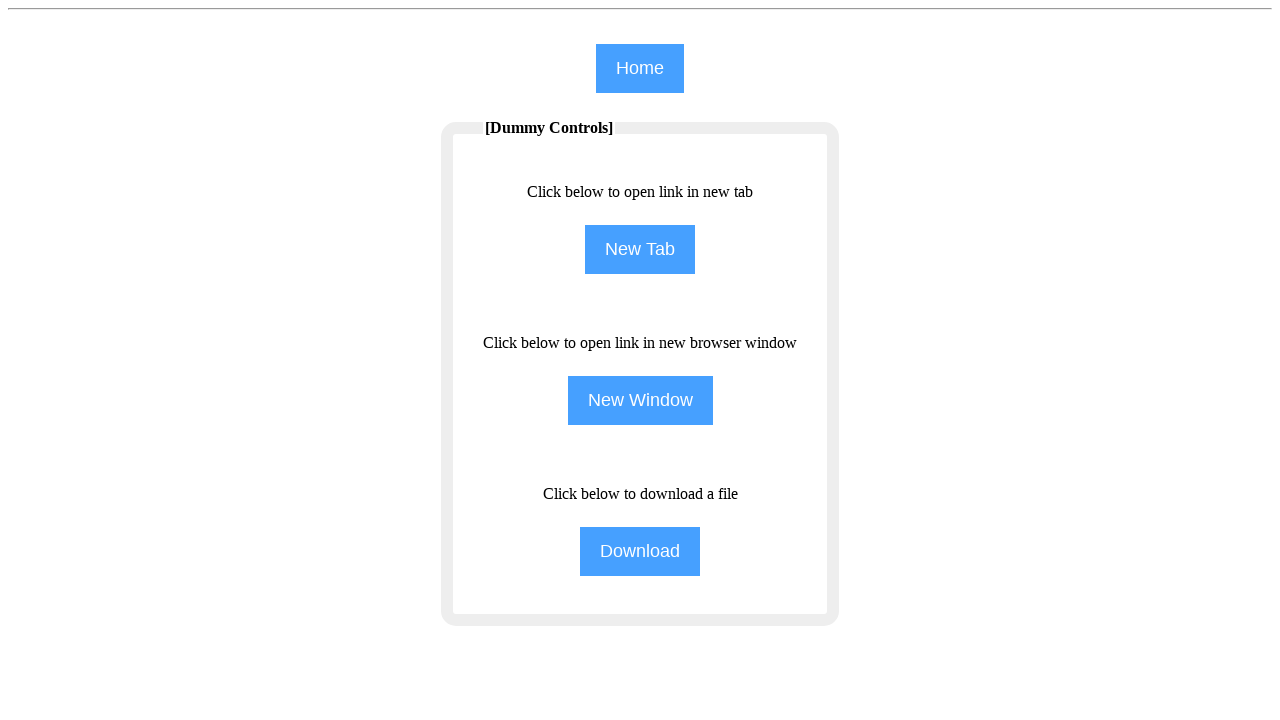

Retrieved the newly opened page from context
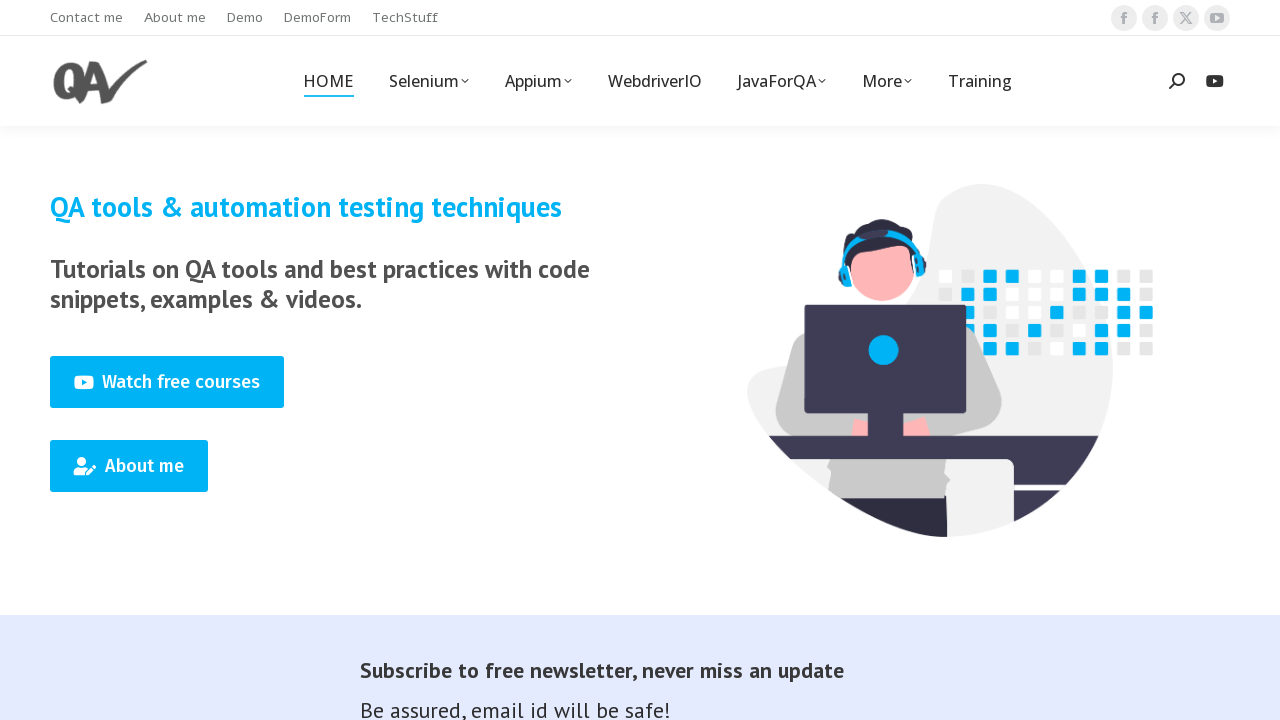

Waited for the new page to fully load
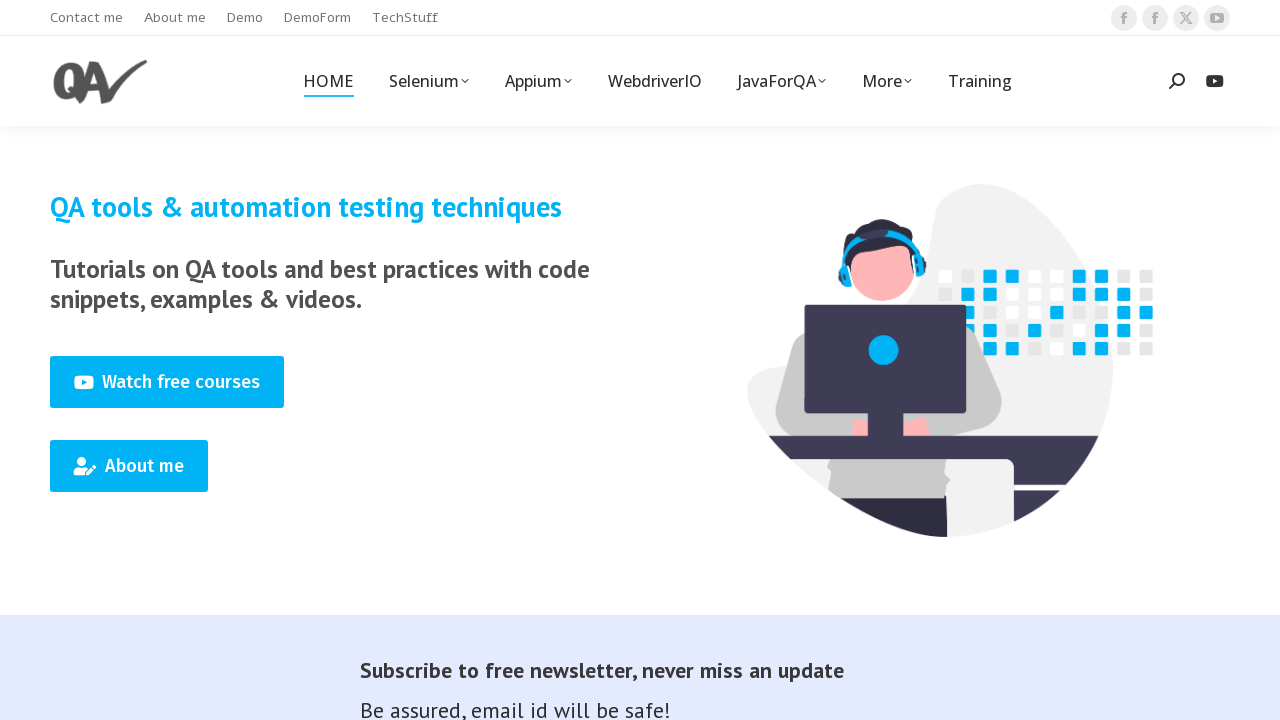

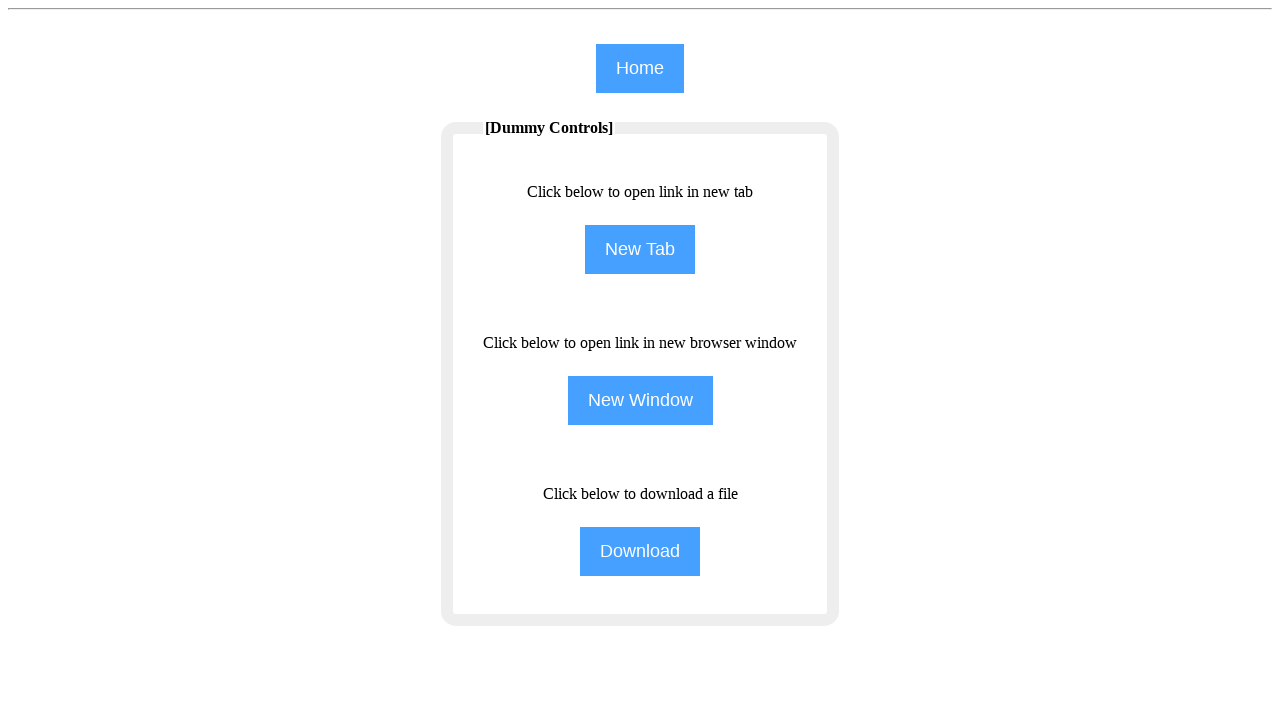